Tests double-click functionality on the jQuery contextMenu demo page by performing a double-click action on the demo button element

Starting URL: https://swisnl.github.io/jQuery-contextMenu/demo.html

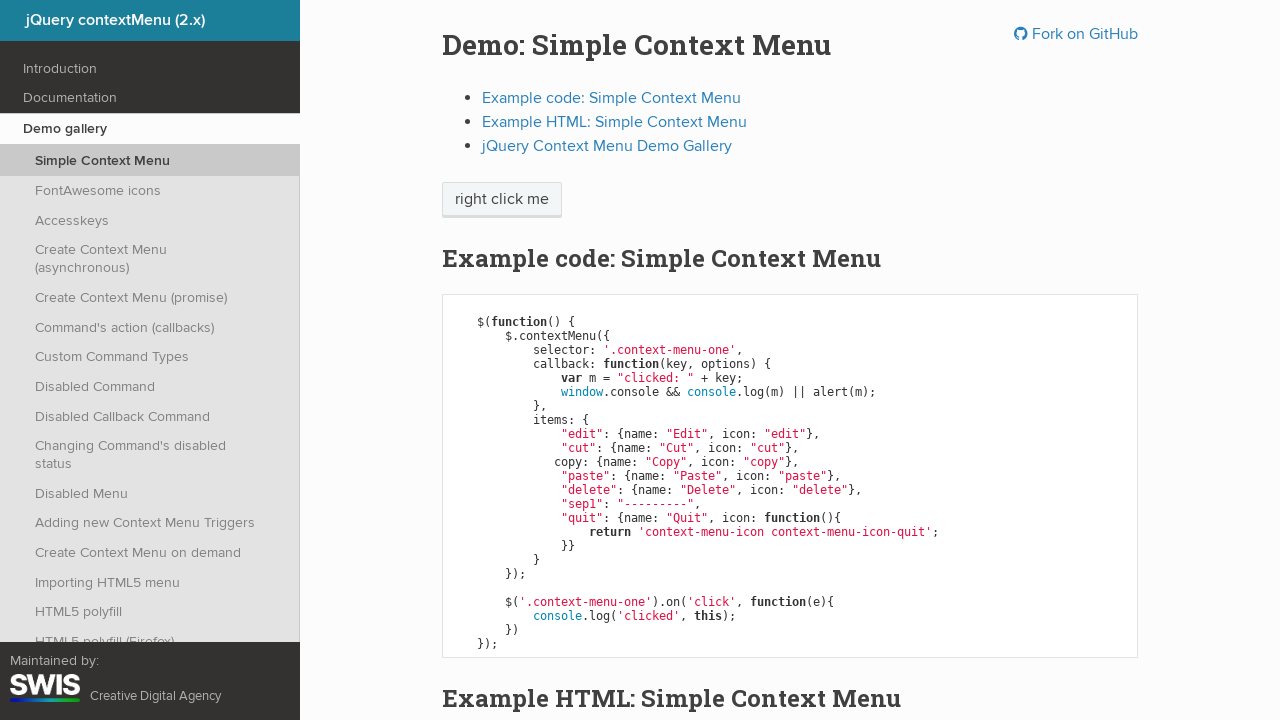

Waited for context menu demo button to be visible
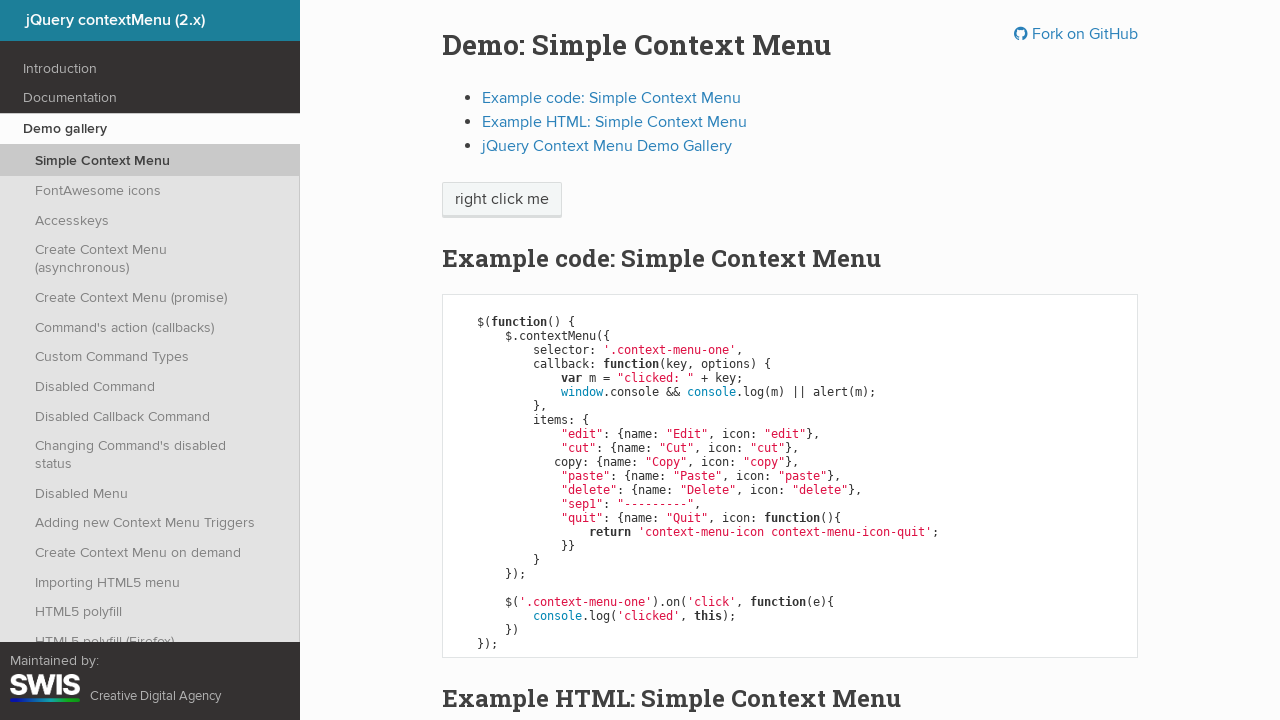

Performed double-click on the context menu demo button at (502, 200) on .context-menu-one
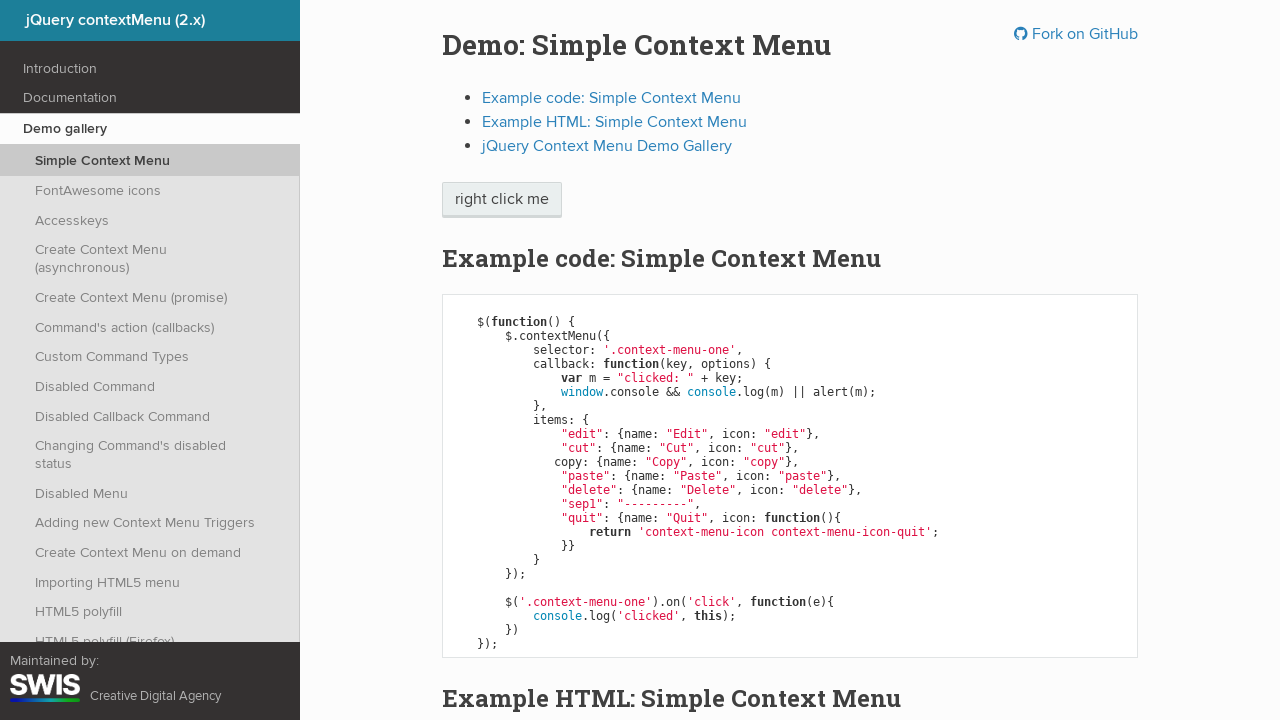

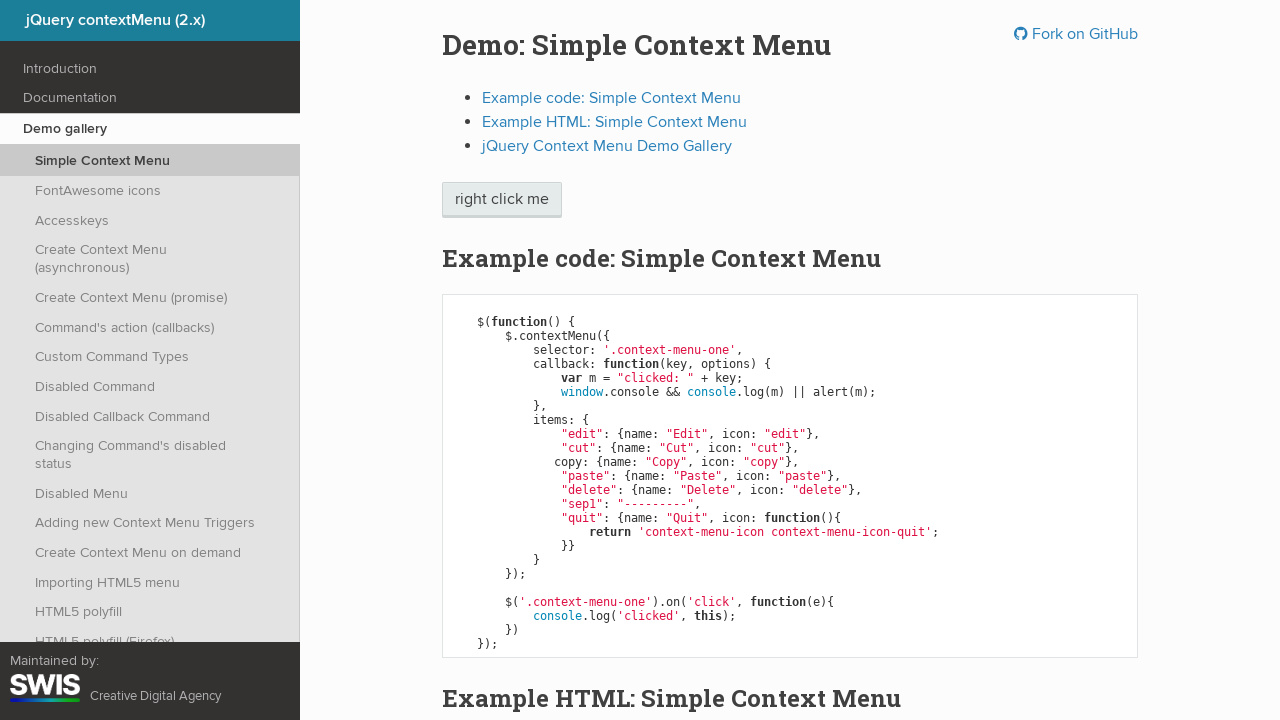